Tests the Entry Ad link by clicking it and verifying the page loads with expected content

Starting URL: https://the-internet.herokuapp.com/

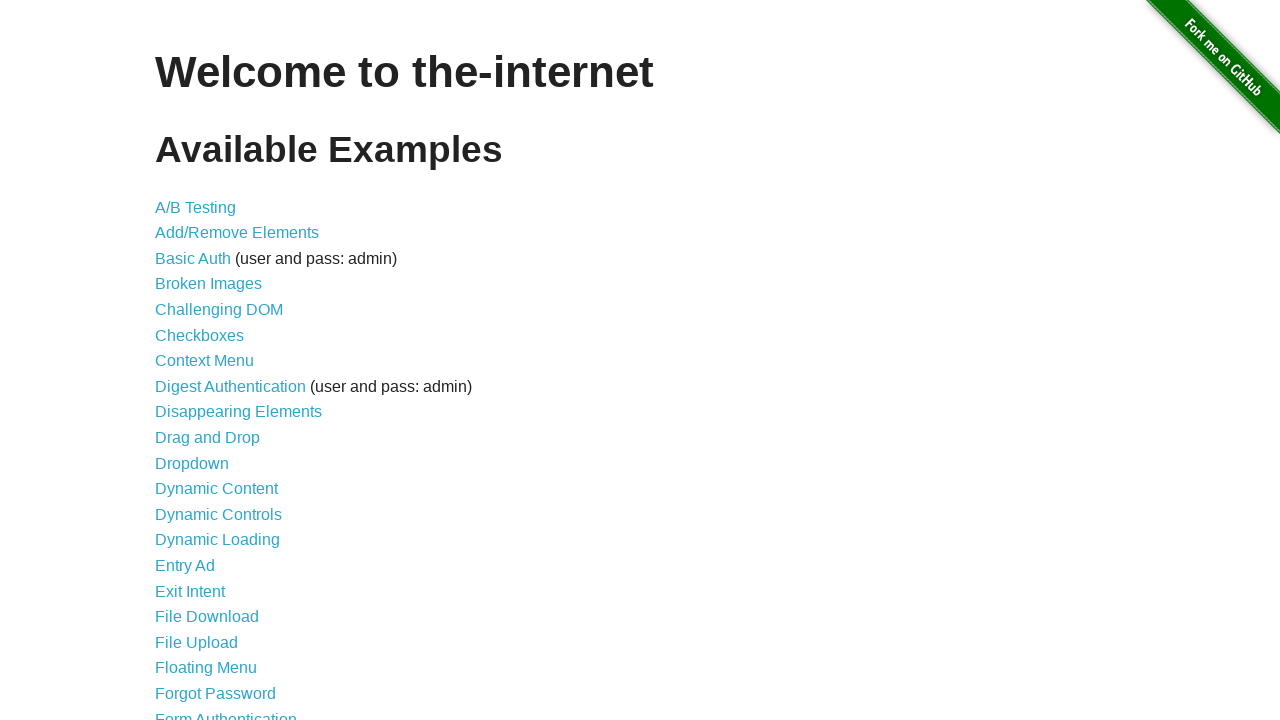

Clicked the Entry Ad link at (185, 566) on a >> internal:has-text="Entry Ad"i
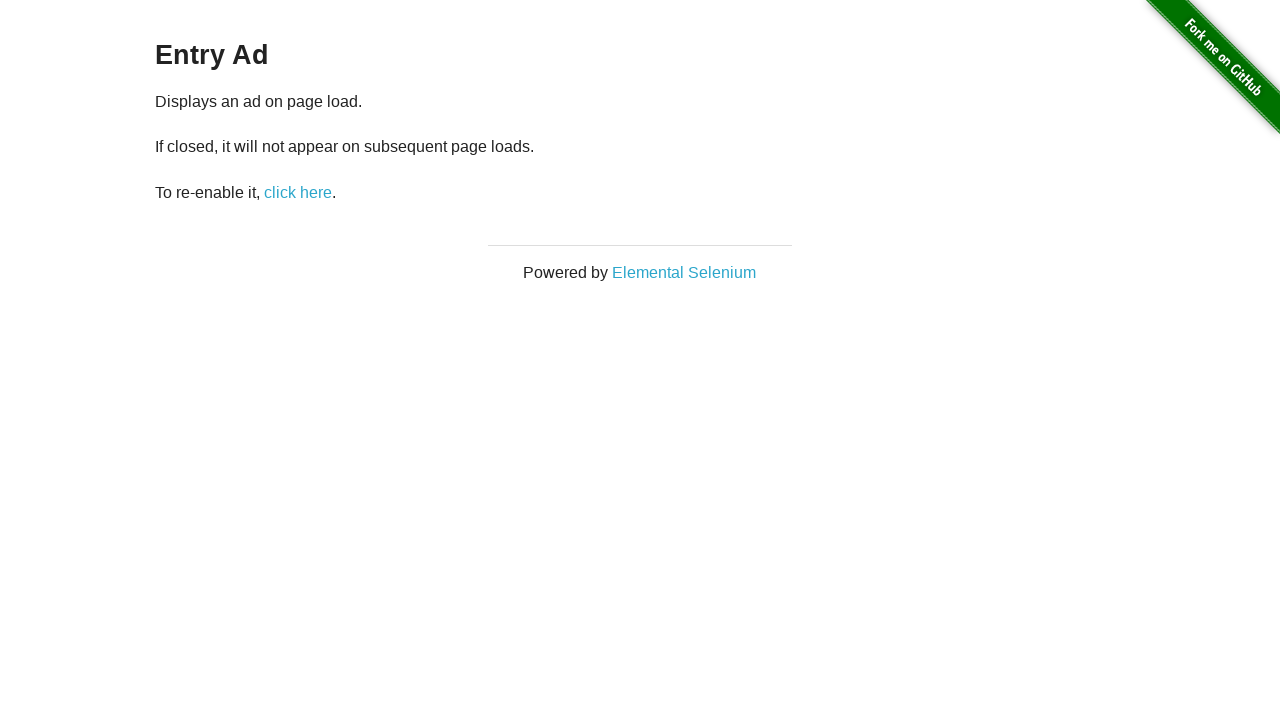

Entry Ad page loaded with networkidle state
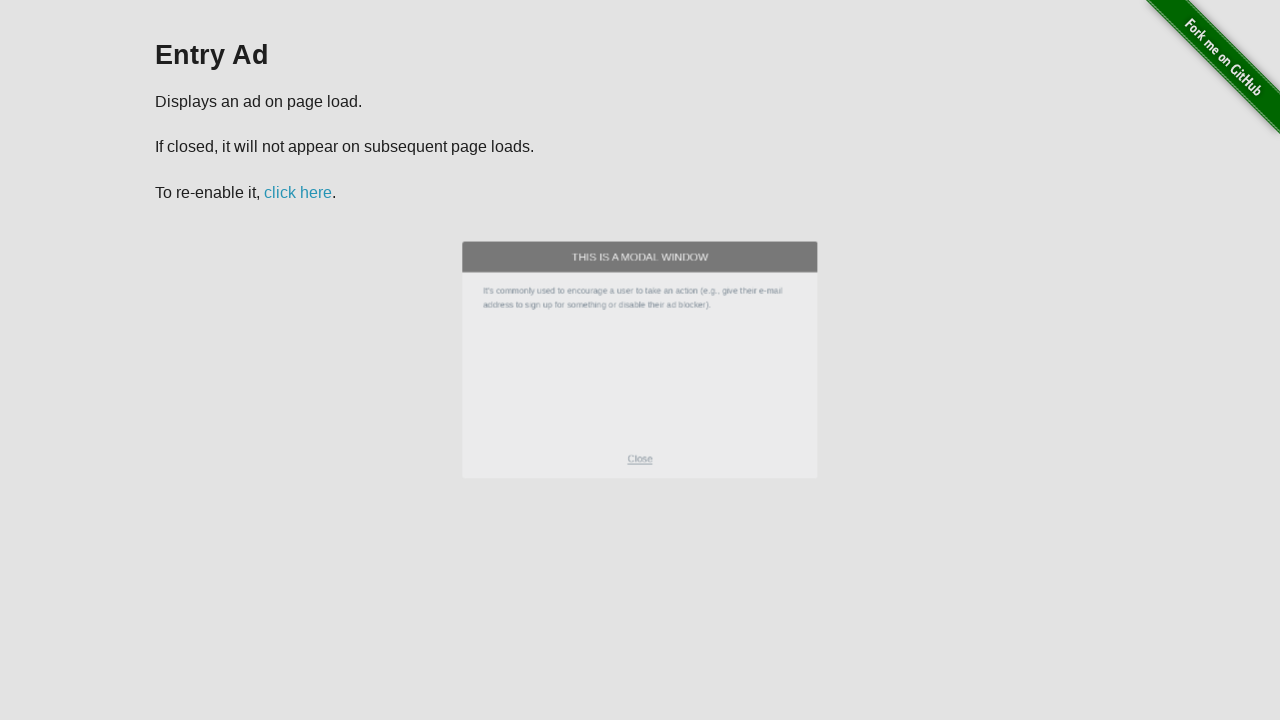

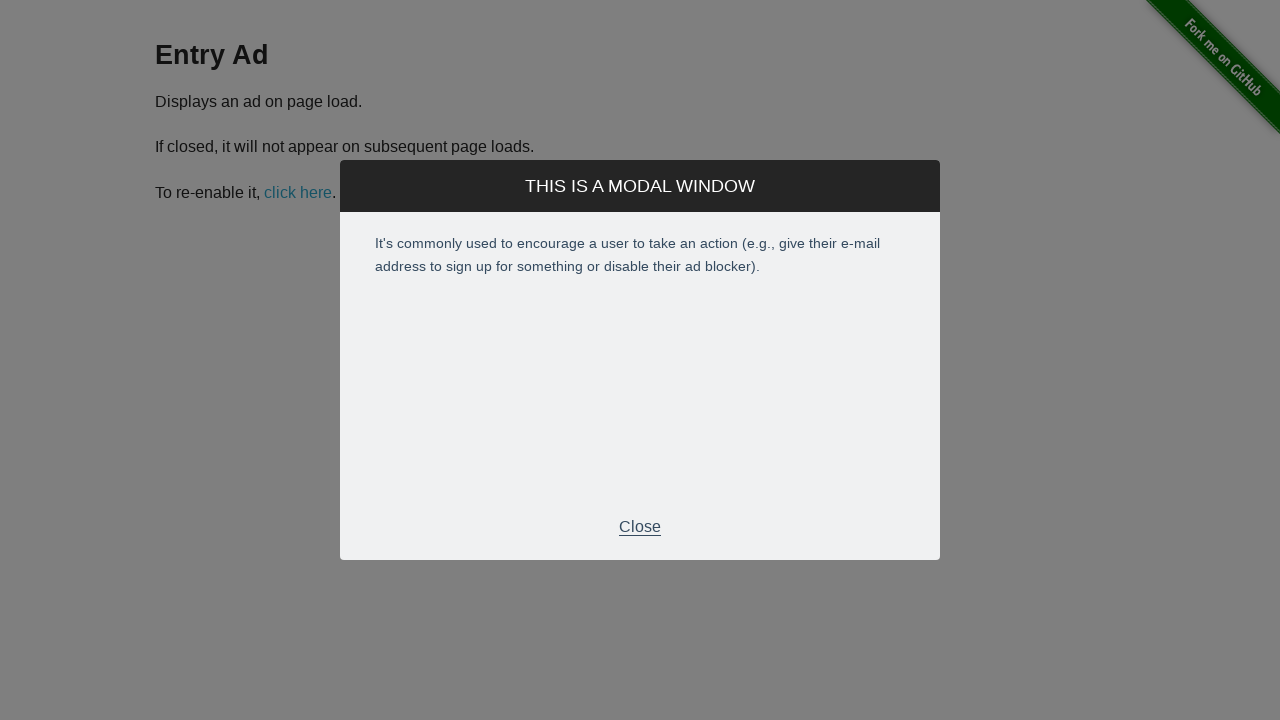